Tests JavaScript alert popup by clicking the alert button and accepting it, then verifying the result message

Starting URL: https://the-internet.herokuapp.com/javascript_alerts

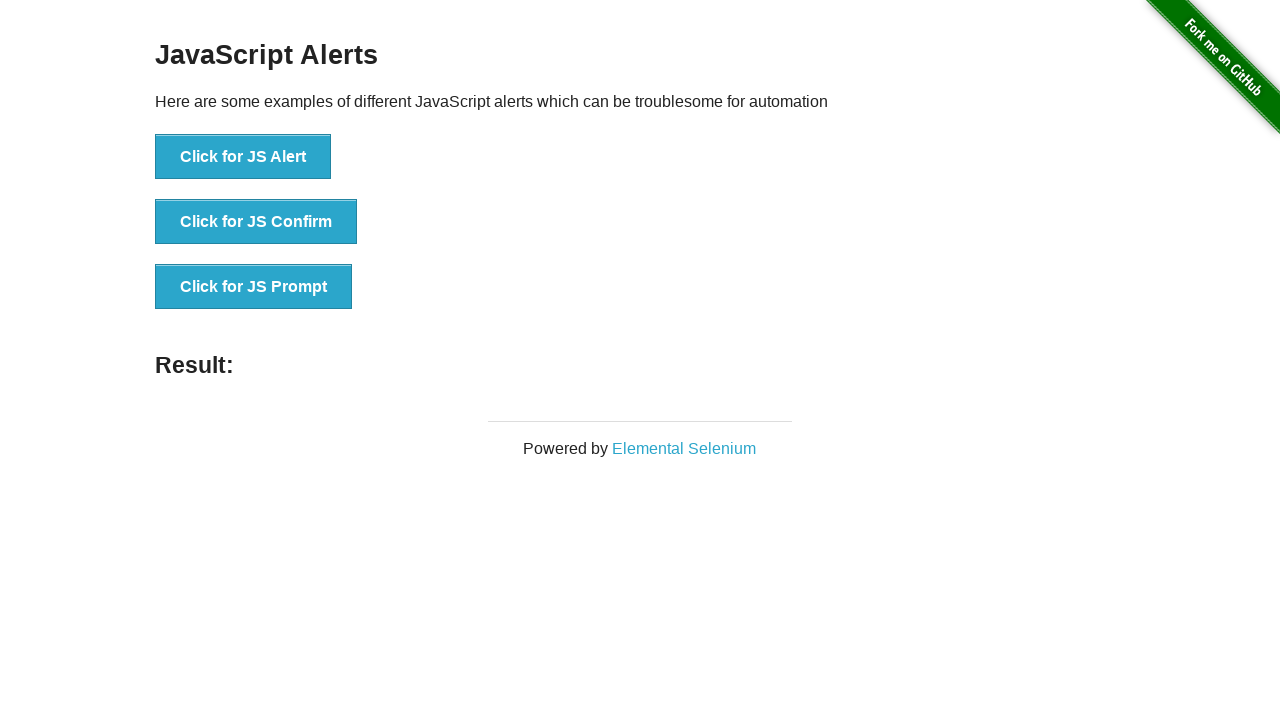

Clicked 'Click for JS Alert' button at (243, 157) on xpath=//button[.='Click for JS Alert']
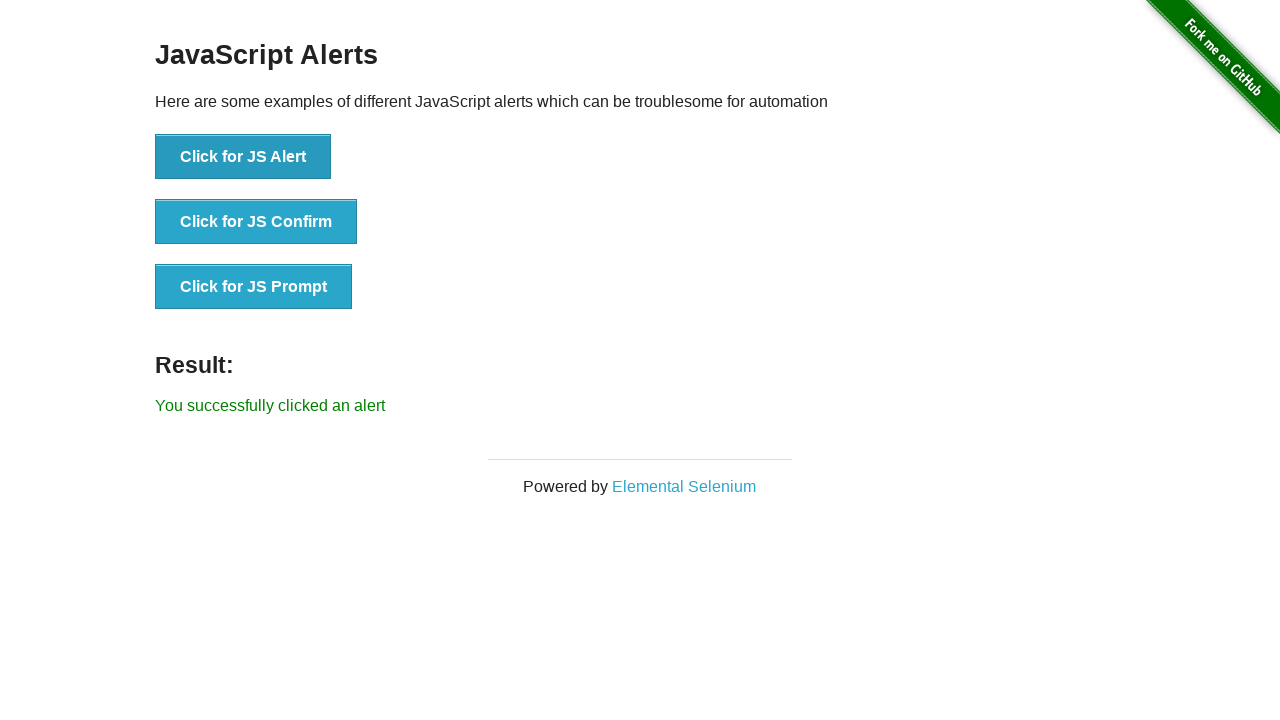

Set up dialog handler to accept alert
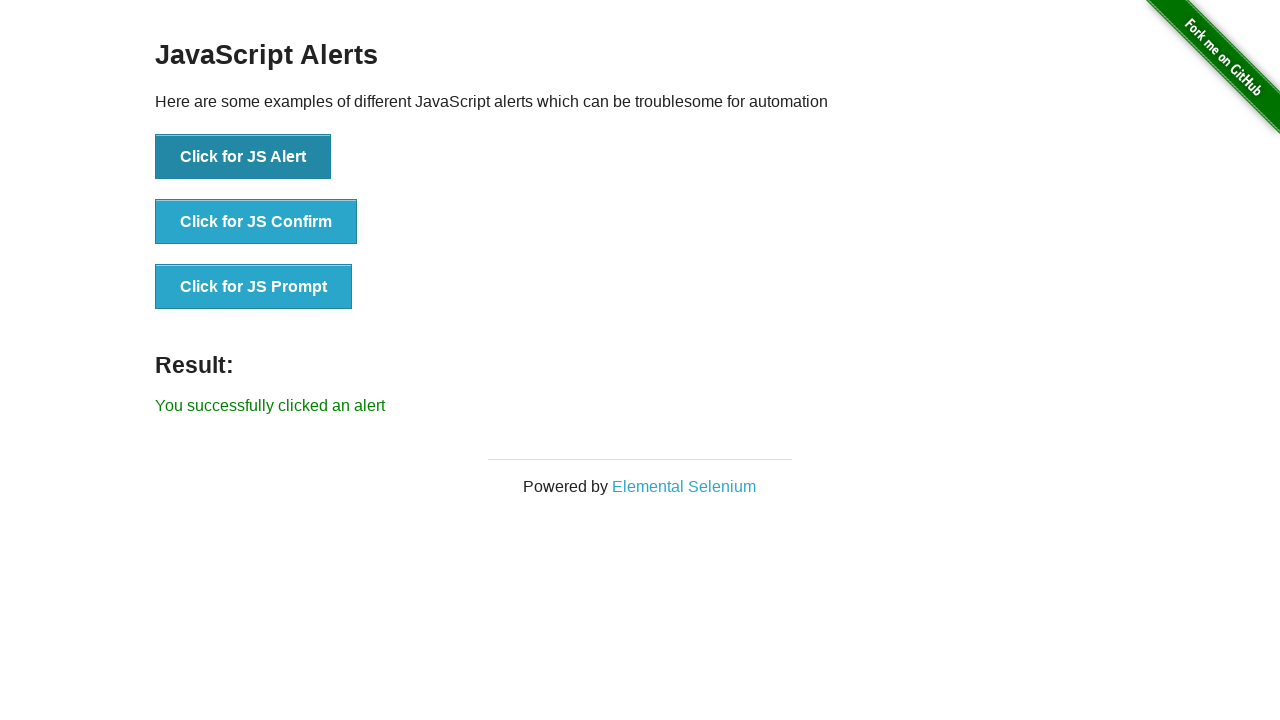

Verified success message 'You successfully clicked an alert' appeared
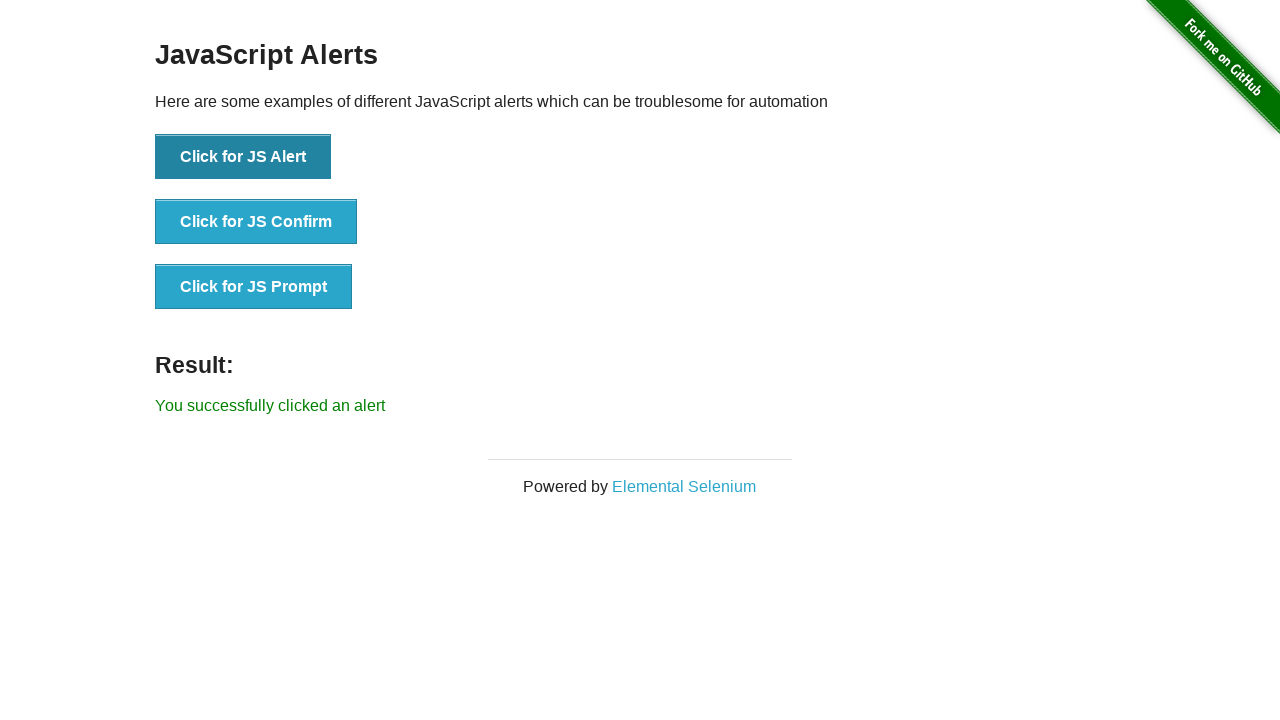

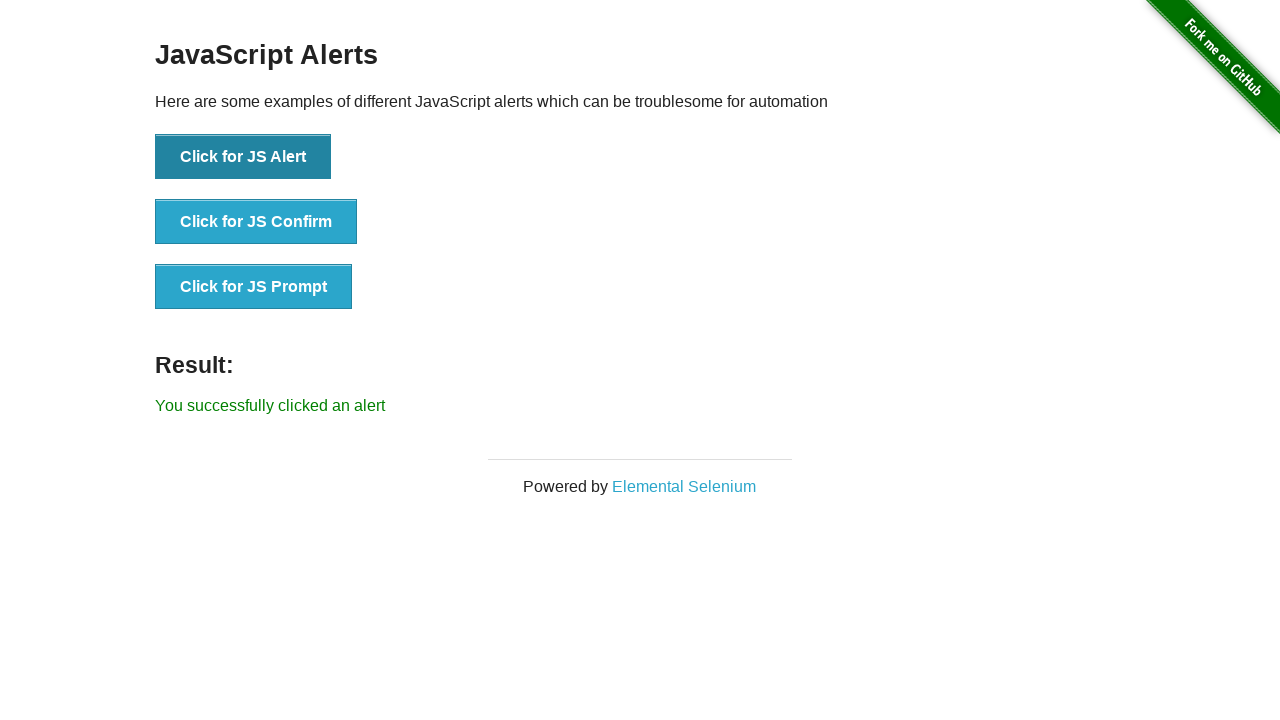